Tests that the counter displays the correct number of todo items as they are added

Starting URL: https://demo.playwright.dev/todomvc

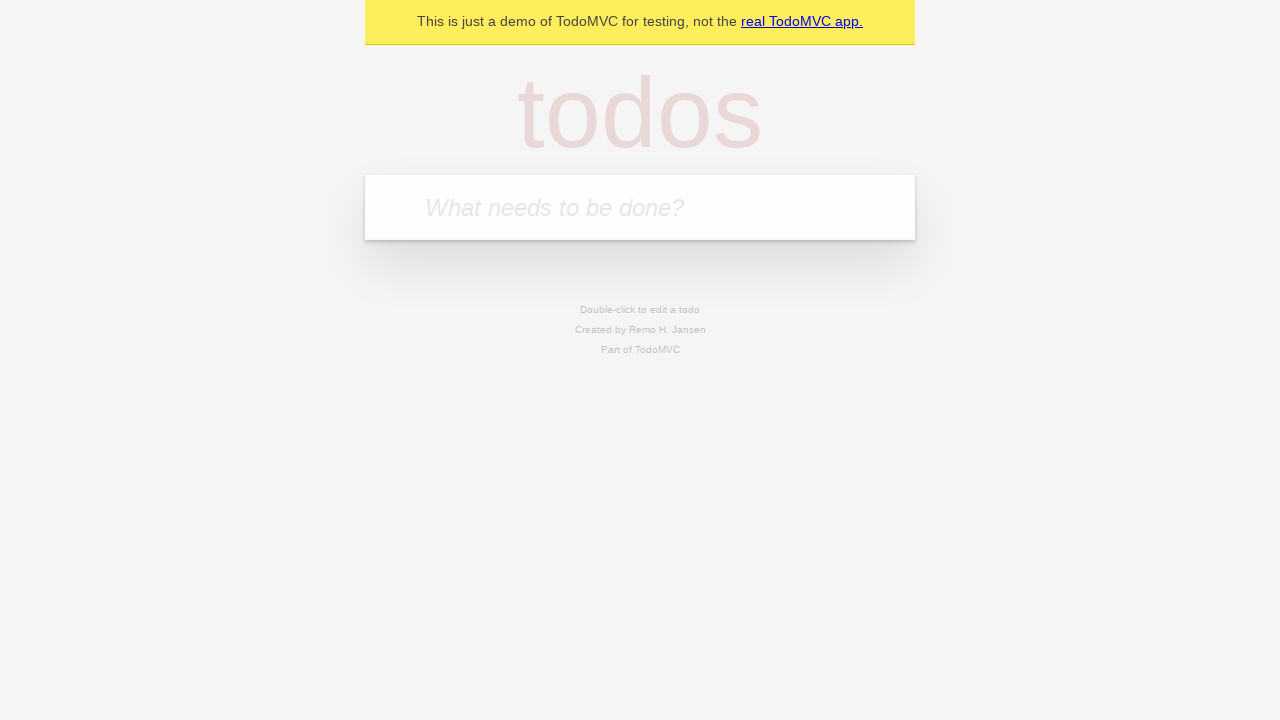

Filled todo input with 'buy some cheese' on internal:attr=[placeholder="What needs to be done?"i]
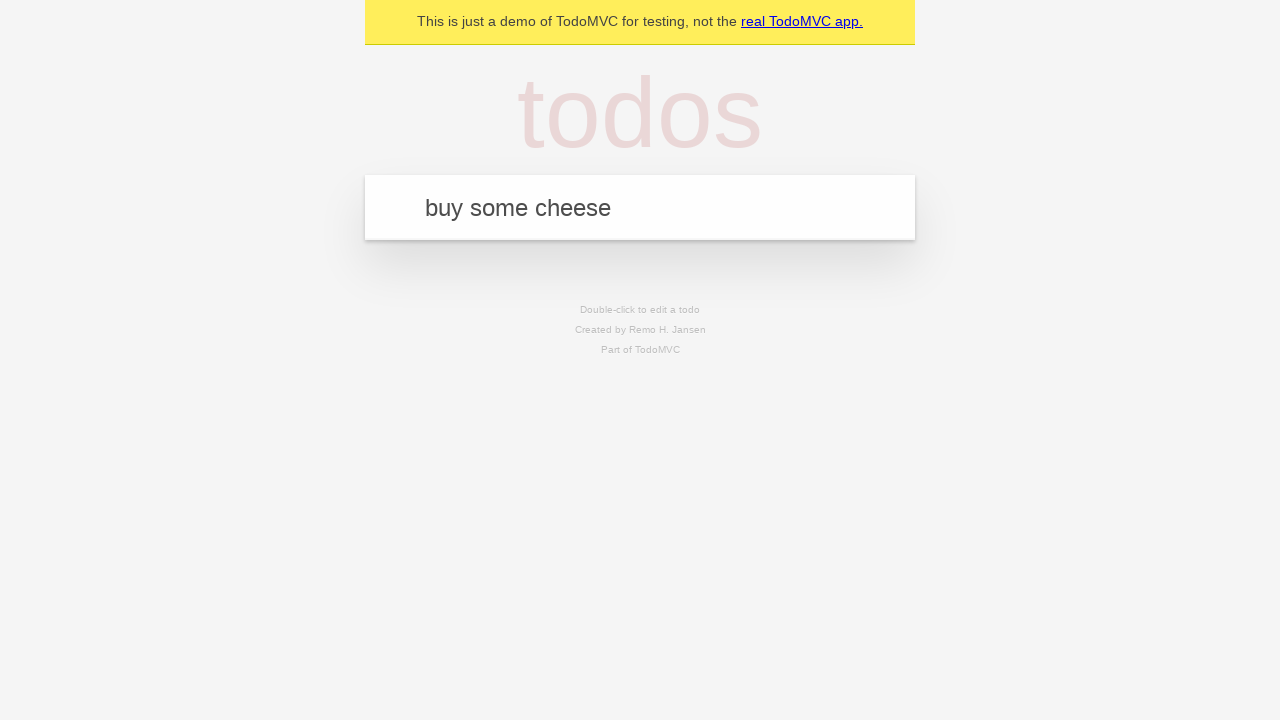

Pressed Enter to add first todo item on internal:attr=[placeholder="What needs to be done?"i]
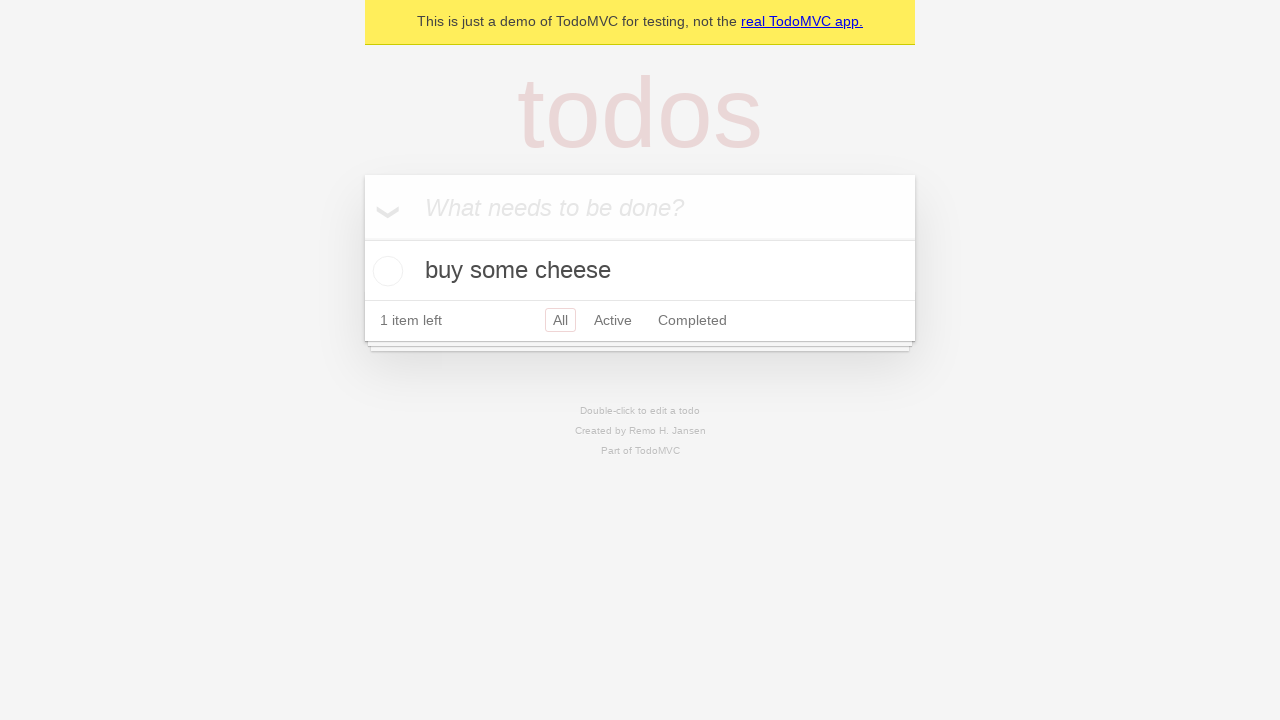

Todo counter element loaded
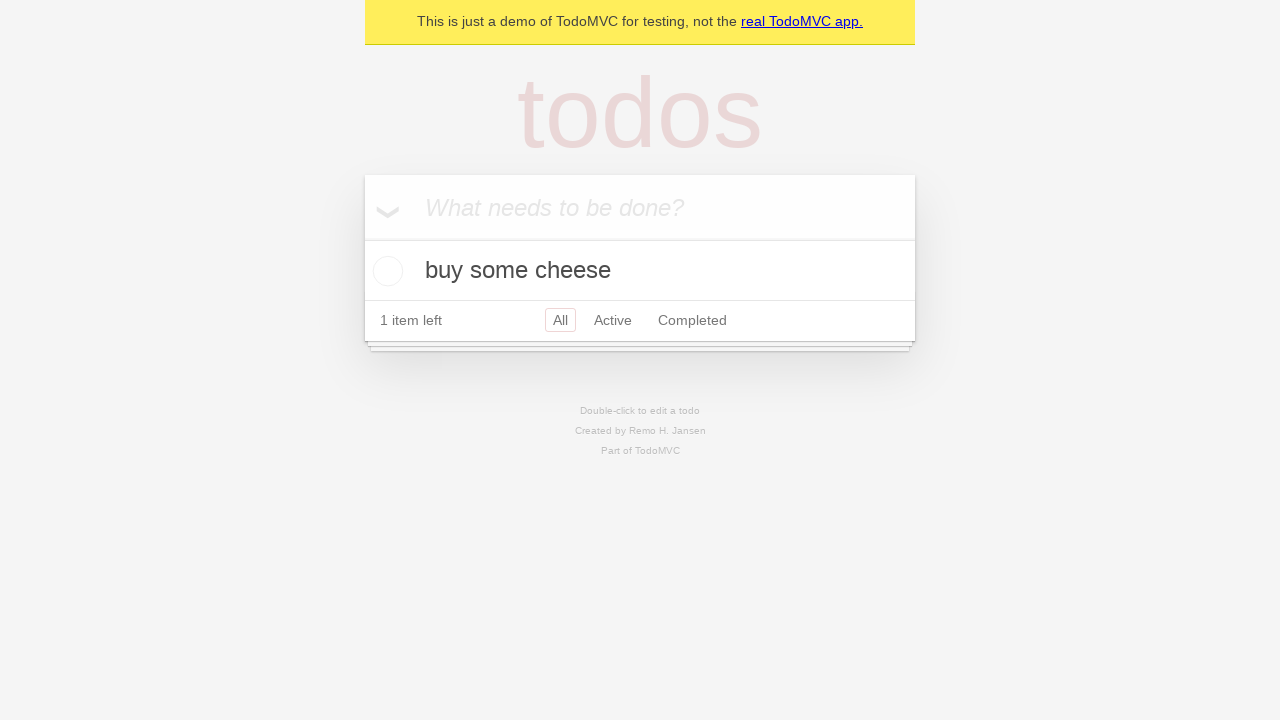

Filled todo input with 'feed the cat' on internal:attr=[placeholder="What needs to be done?"i]
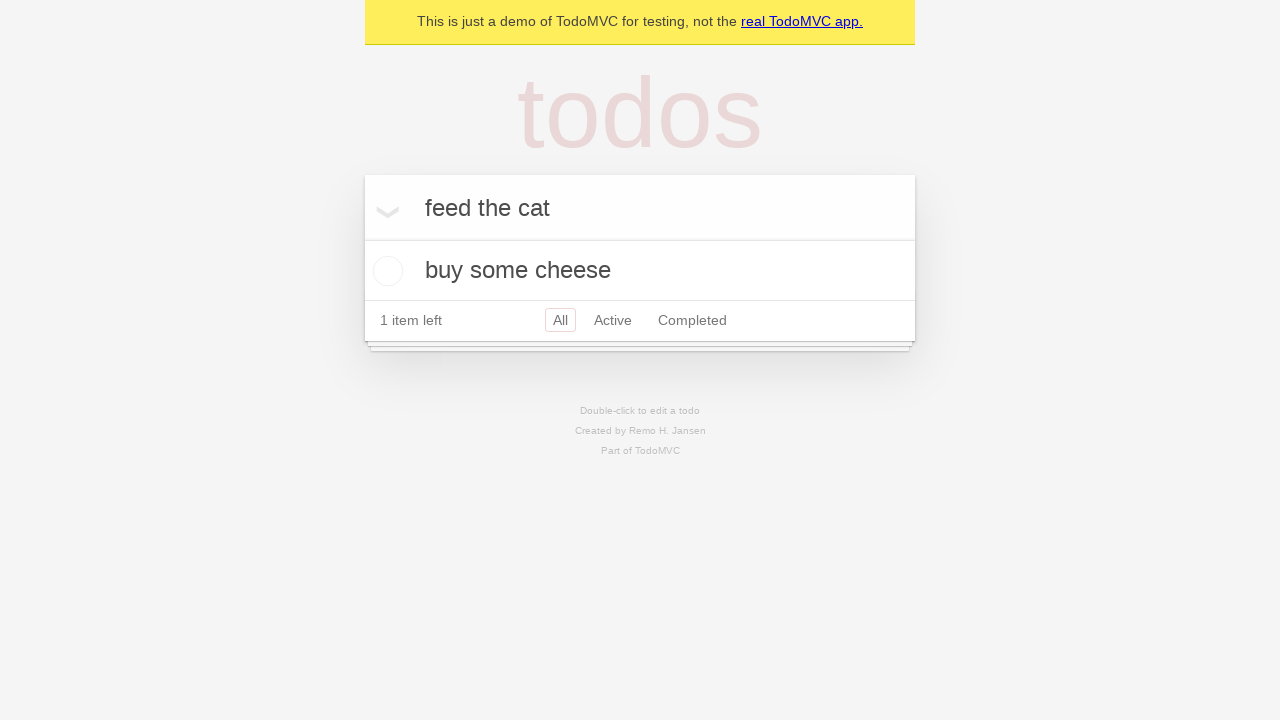

Pressed Enter to add second todo item on internal:attr=[placeholder="What needs to be done?"i]
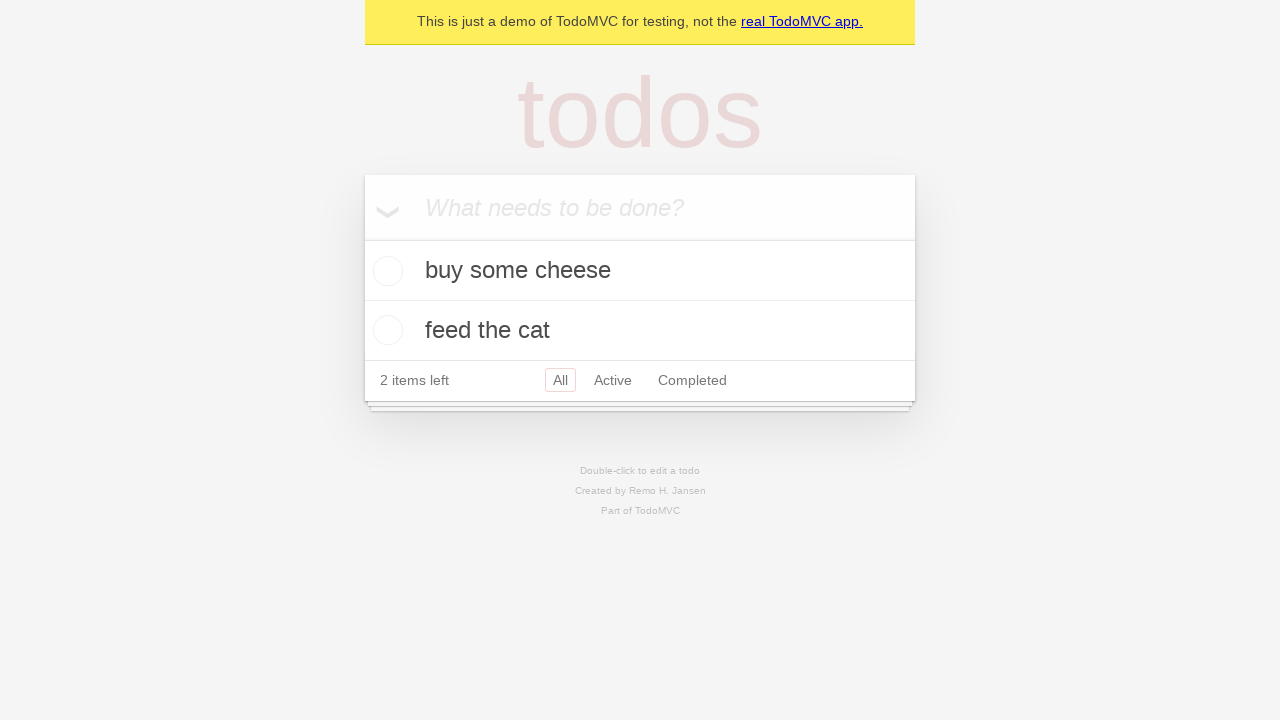

Counter now displays 2 items
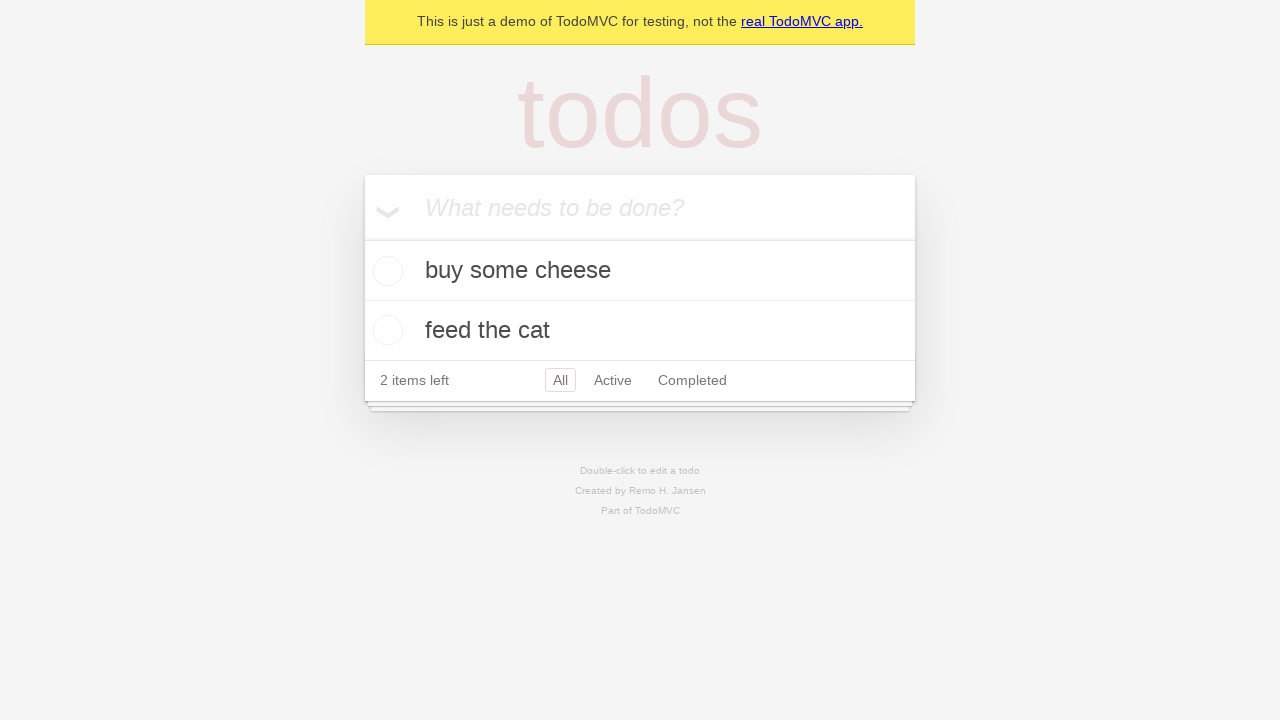

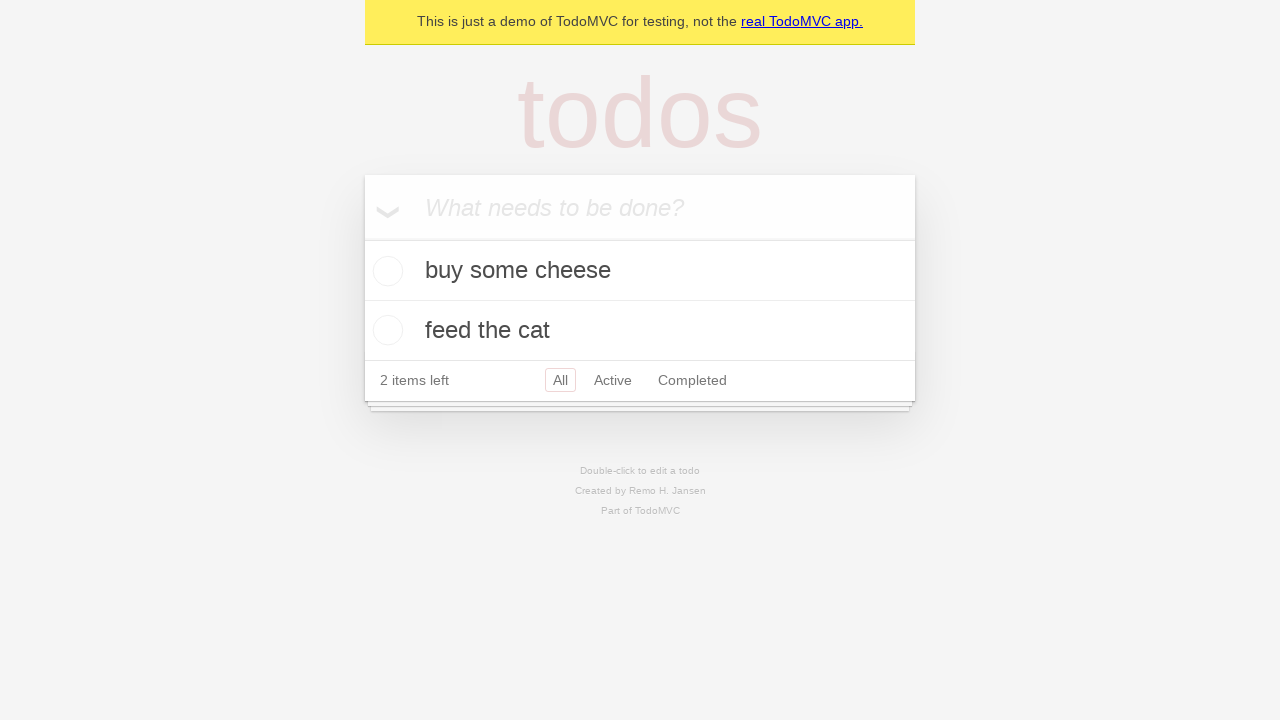